Tests editing a todo item by double-clicking and entering new text

Starting URL: https://demo.playwright.dev/todomvc

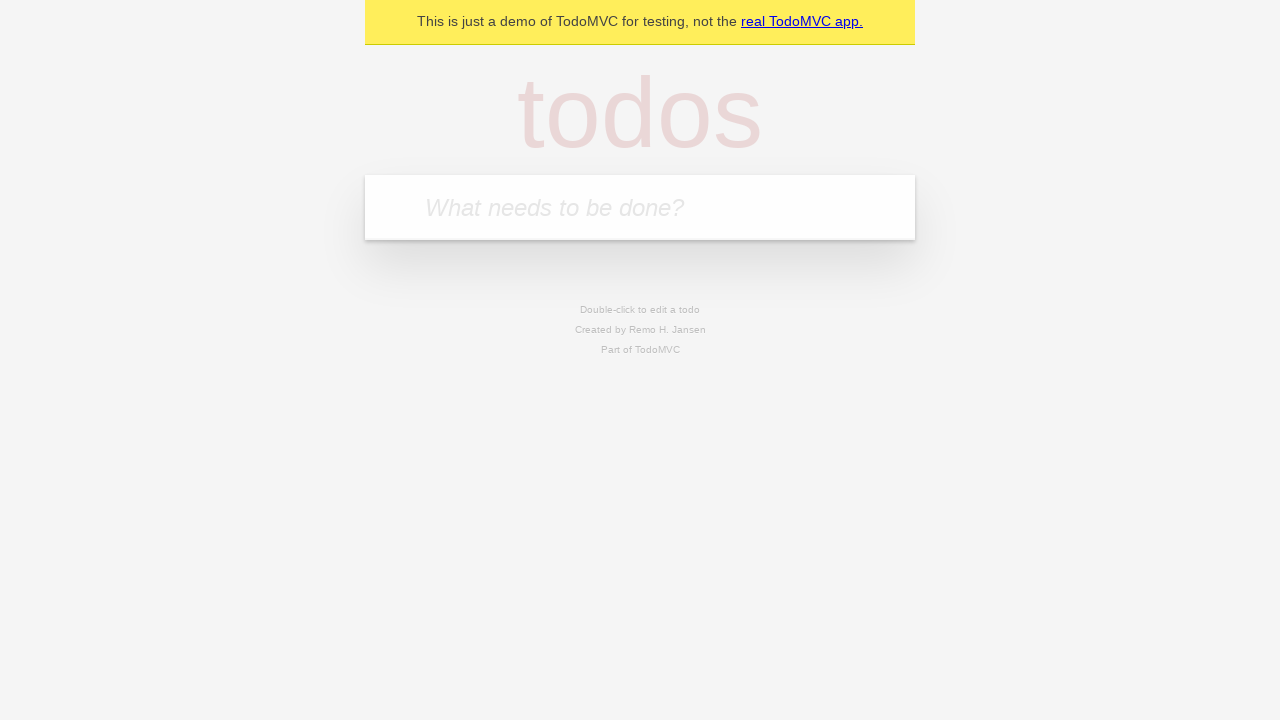

Located the todo input field
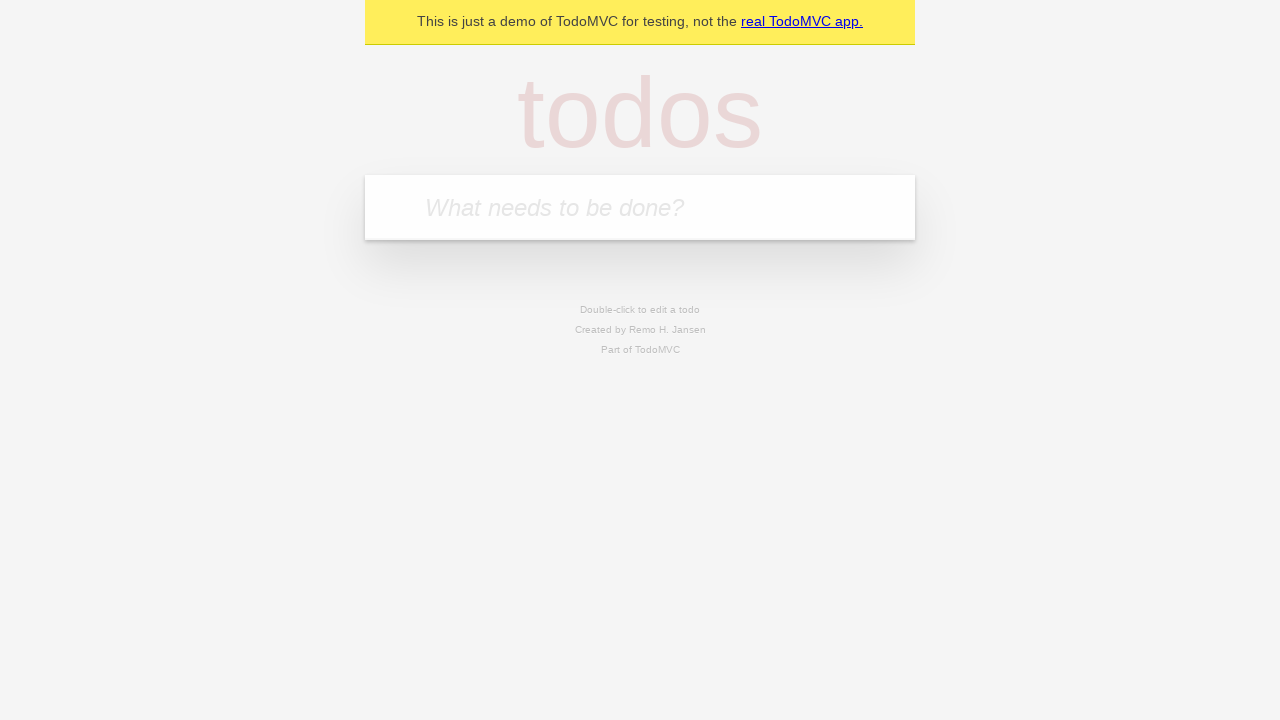

Filled input with 'buy some cheese' on internal:attr=[placeholder="What needs to be done?"i]
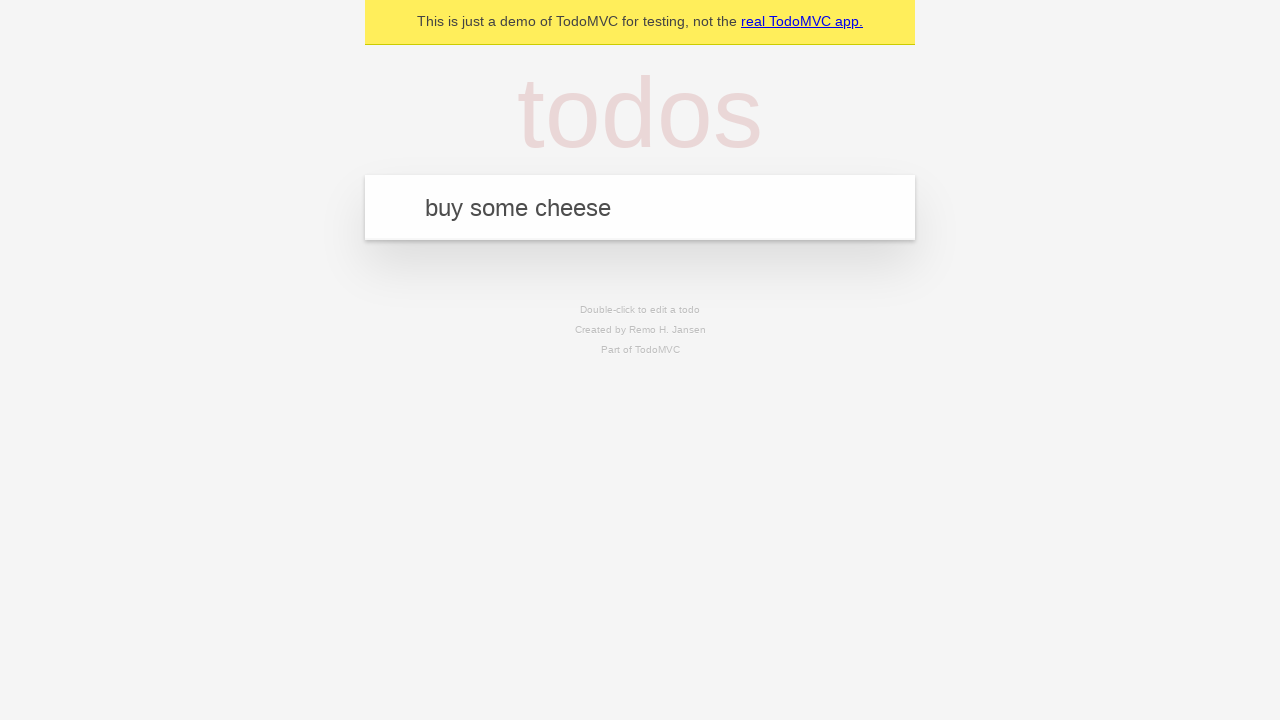

Pressed Enter to add first todo item on internal:attr=[placeholder="What needs to be done?"i]
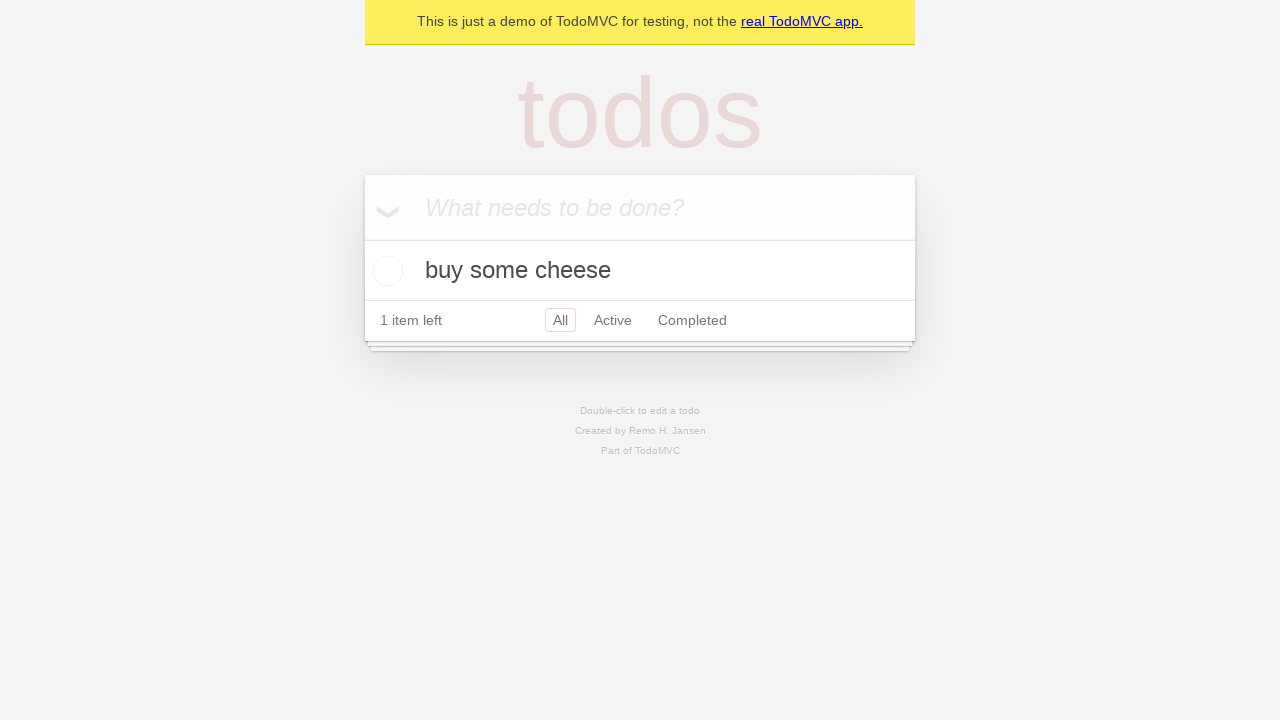

Filled input with 'feed the cat' on internal:attr=[placeholder="What needs to be done?"i]
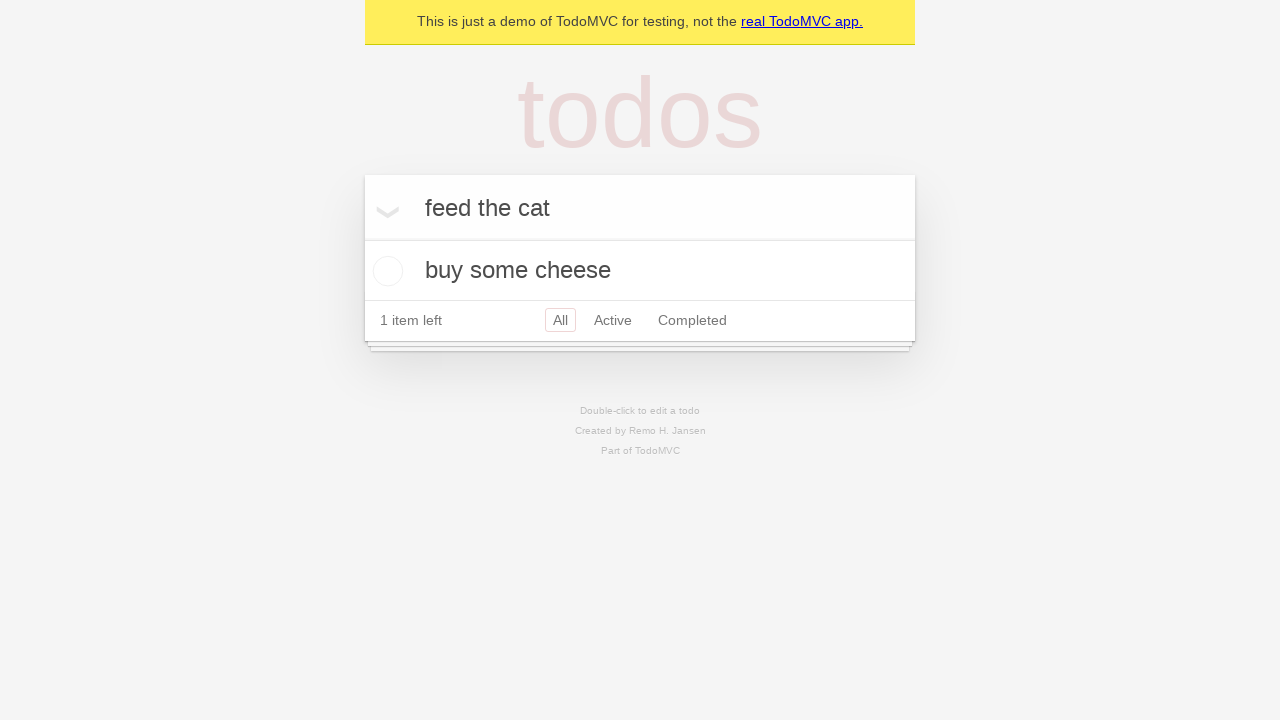

Pressed Enter to add second todo item on internal:attr=[placeholder="What needs to be done?"i]
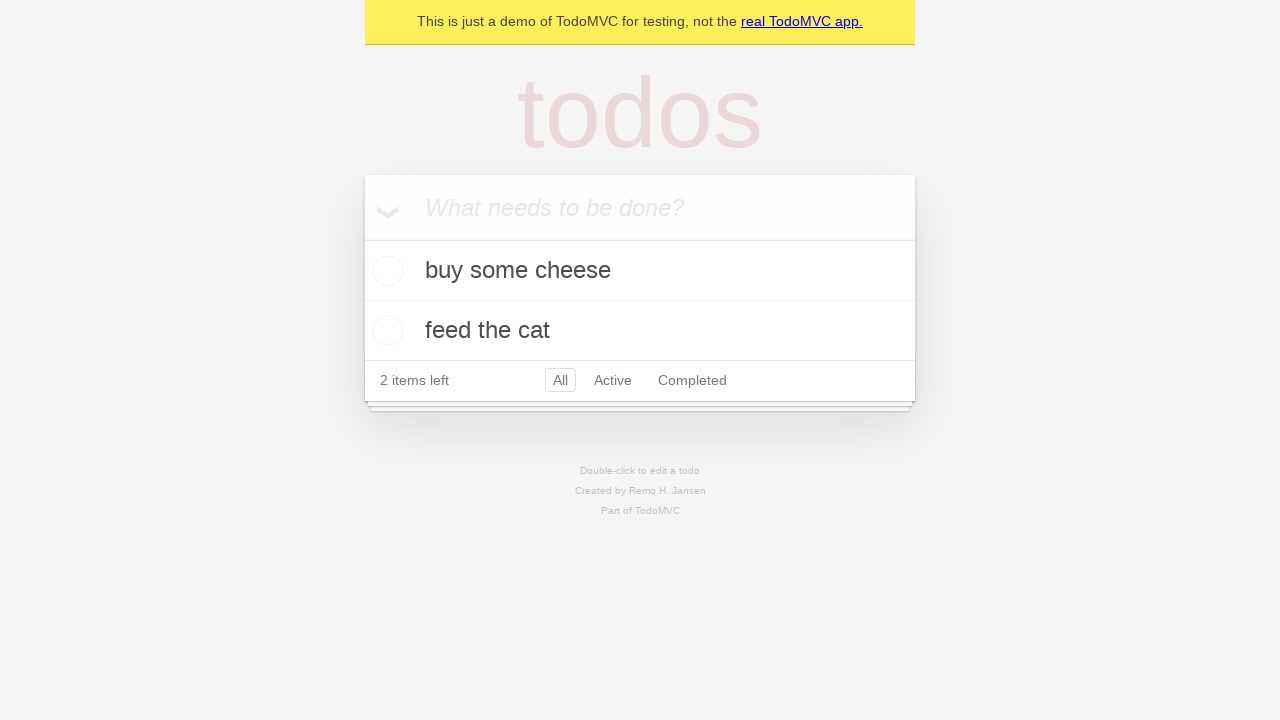

Filled input with 'book a doctors appointment' on internal:attr=[placeholder="What needs to be done?"i]
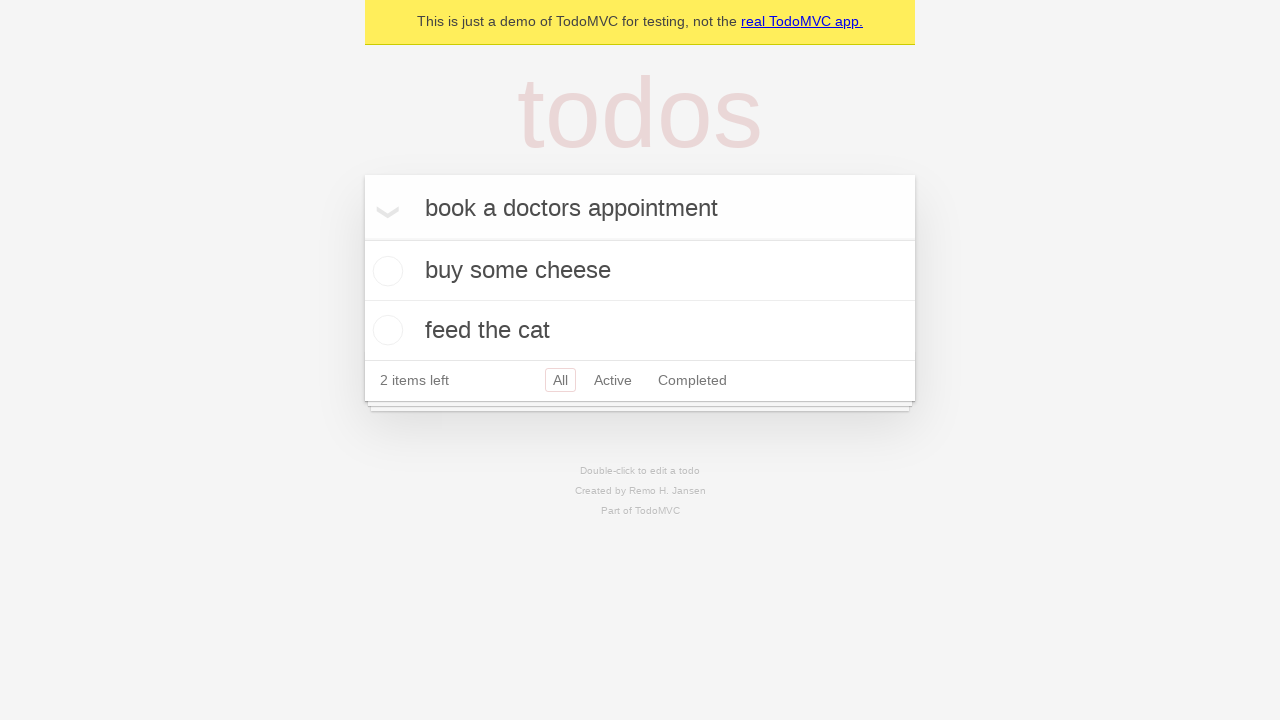

Pressed Enter to add third todo item on internal:attr=[placeholder="What needs to be done?"i]
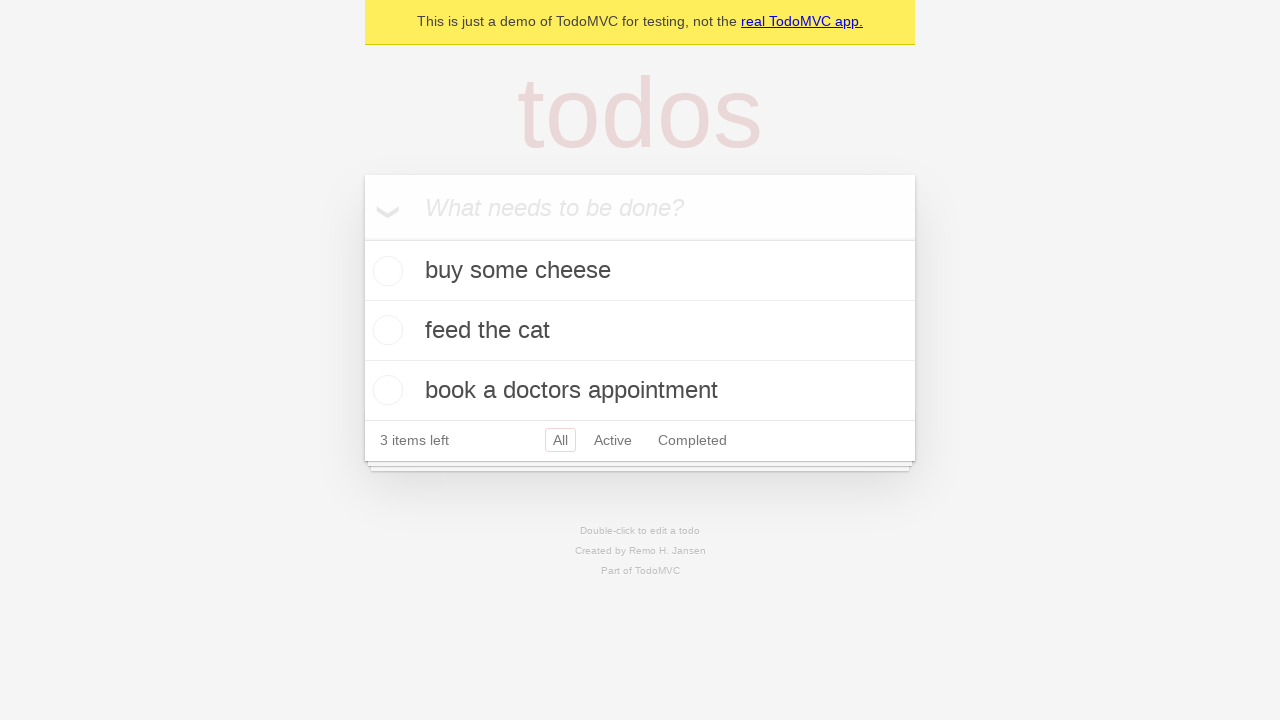

Waited for all three todo items to load
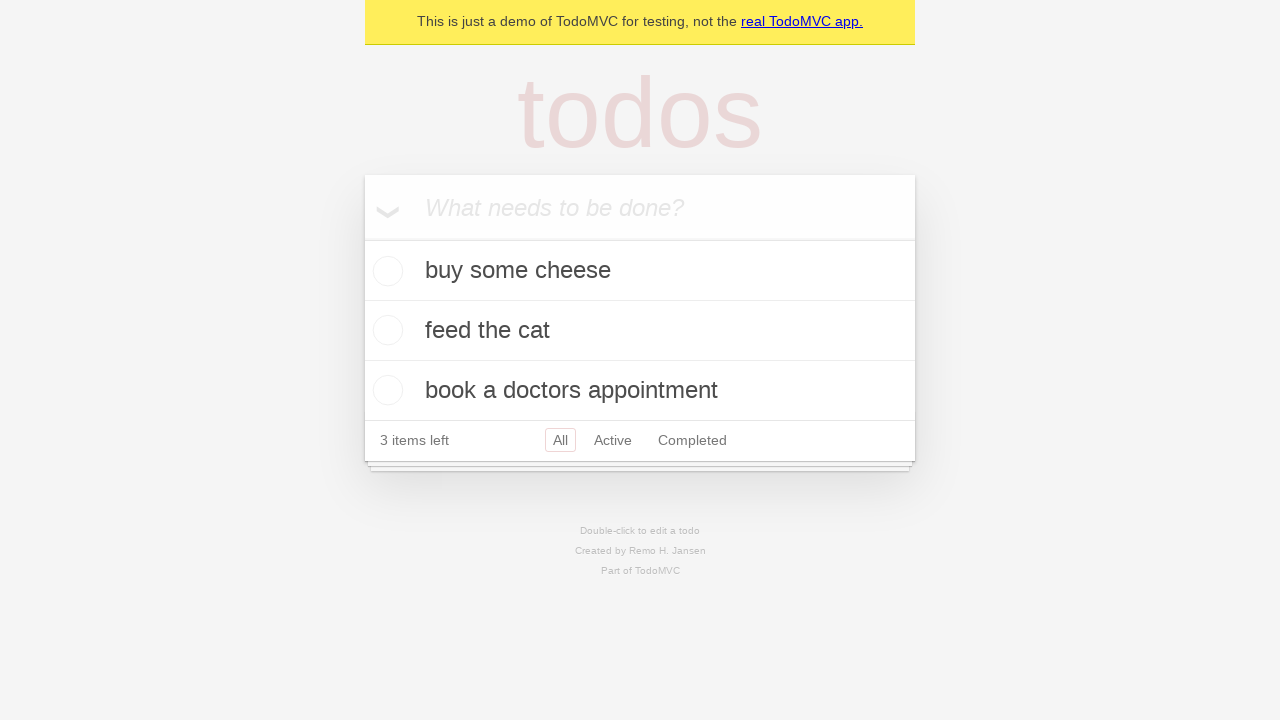

Located all todo items
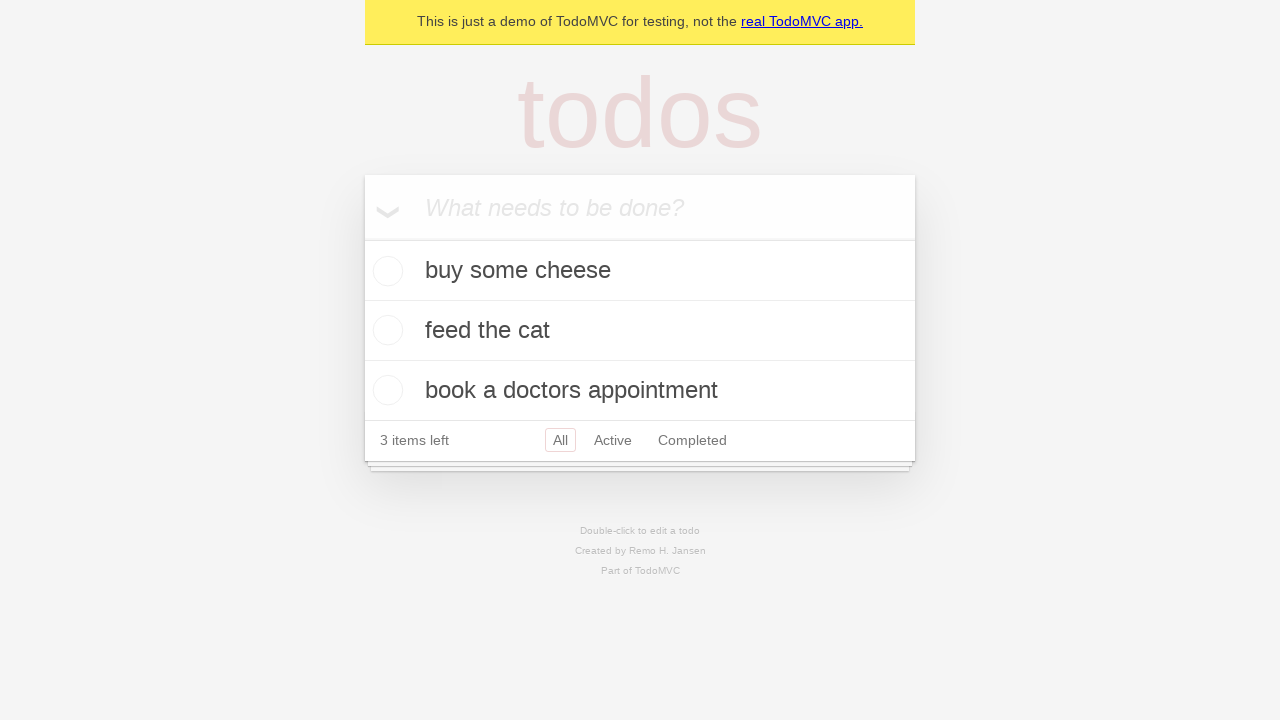

Selected the second todo item
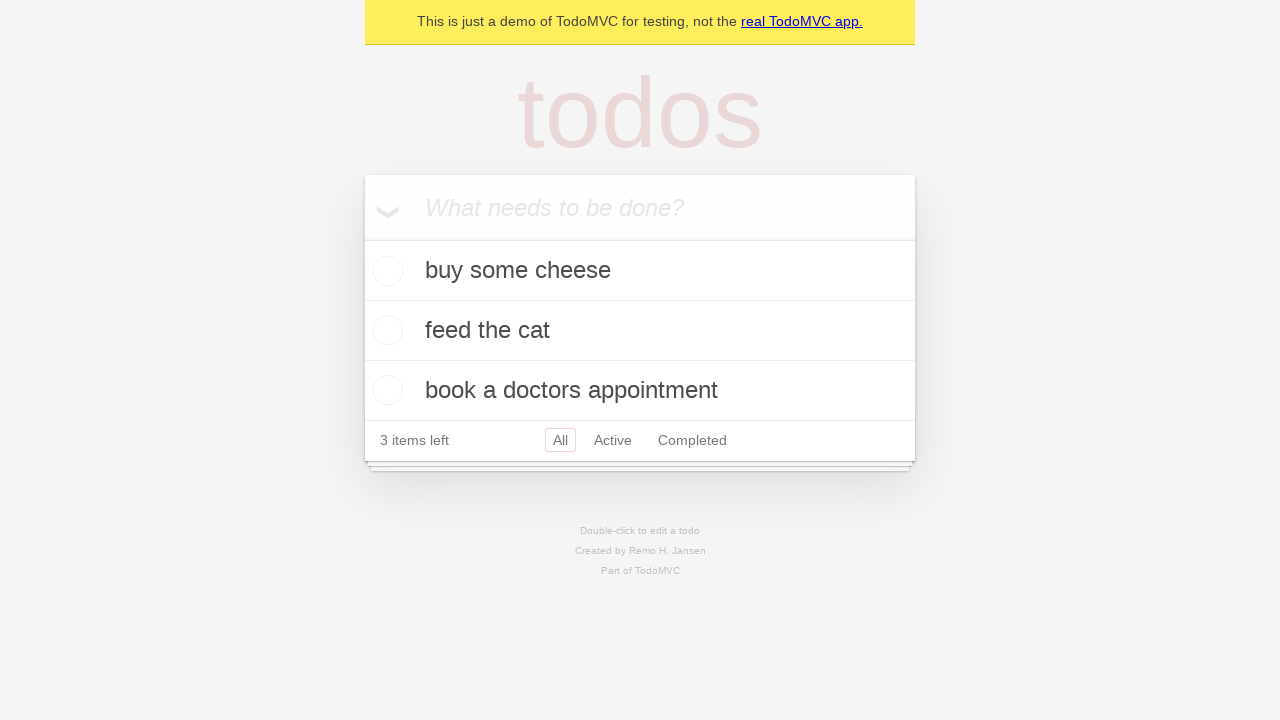

Double-clicked the second todo item to enter edit mode at (640, 331) on [data-testid='todo-item'] >> nth=1
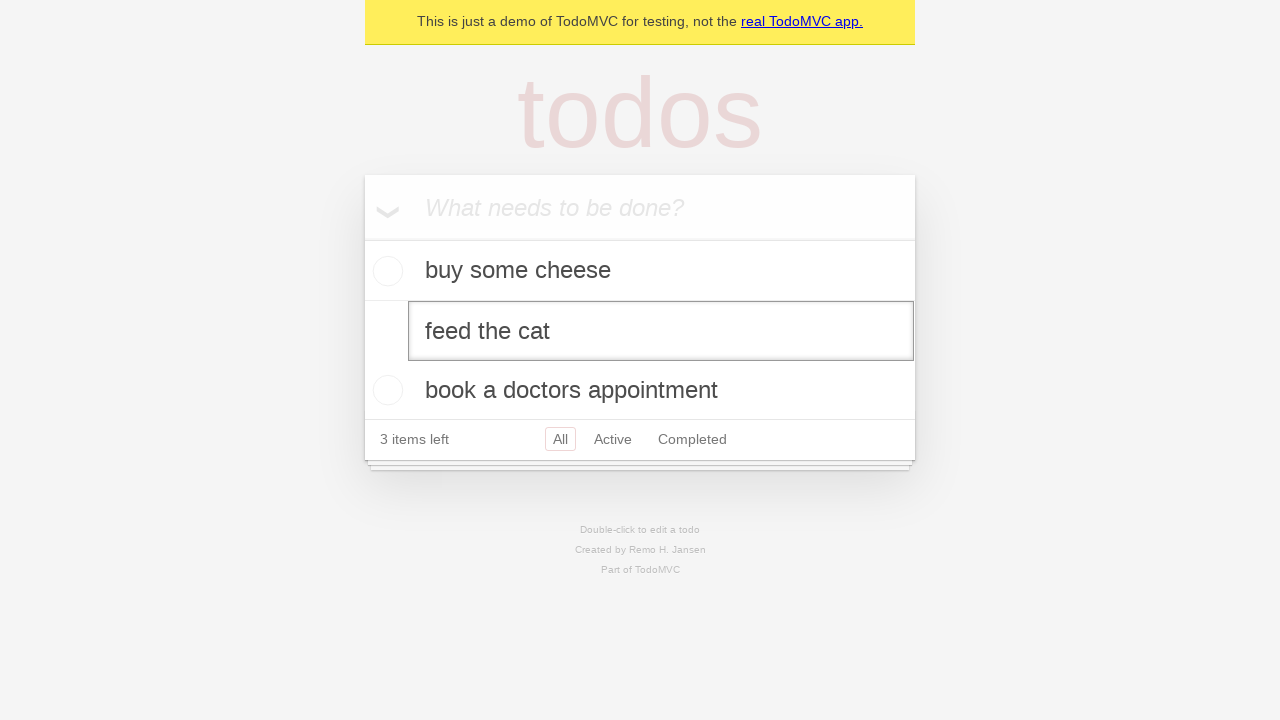

Changed todo text to 'buy some sausages' on [data-testid='todo-item'] >> nth=1 >> internal:role=textbox[name="Edit"i]
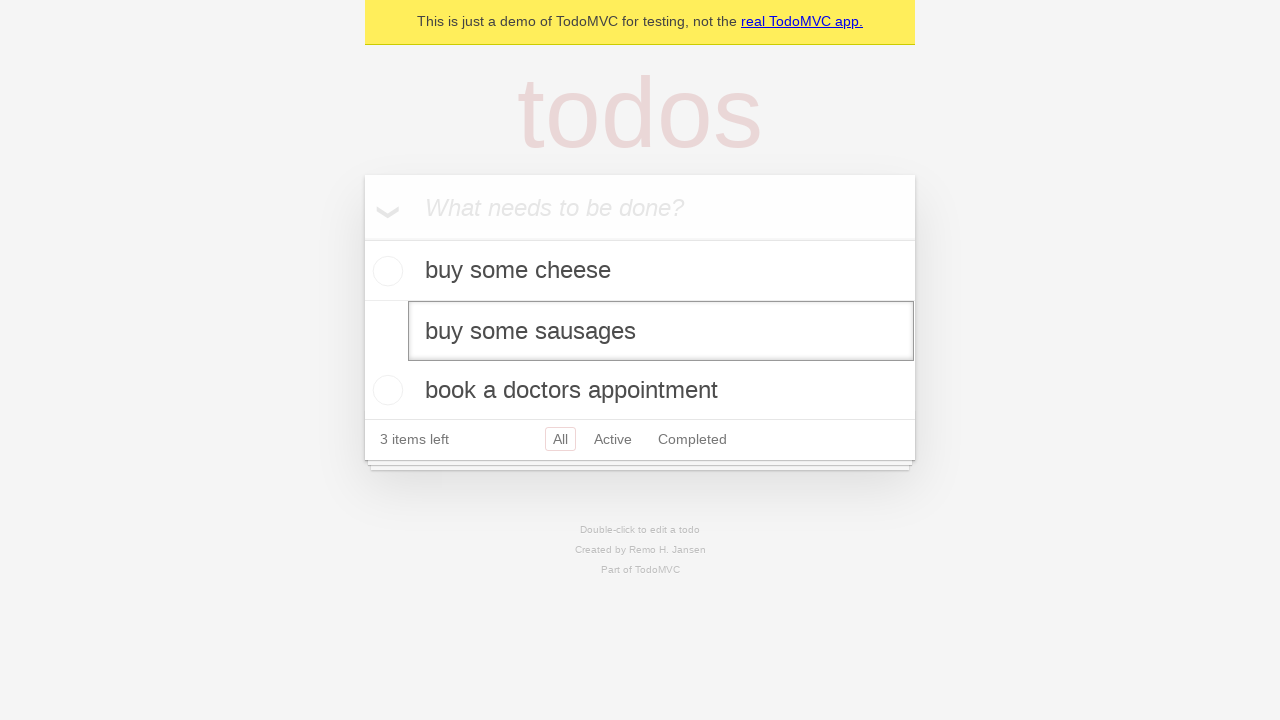

Pressed Enter to save the edited todo item on [data-testid='todo-item'] >> nth=1 >> internal:role=textbox[name="Edit"i]
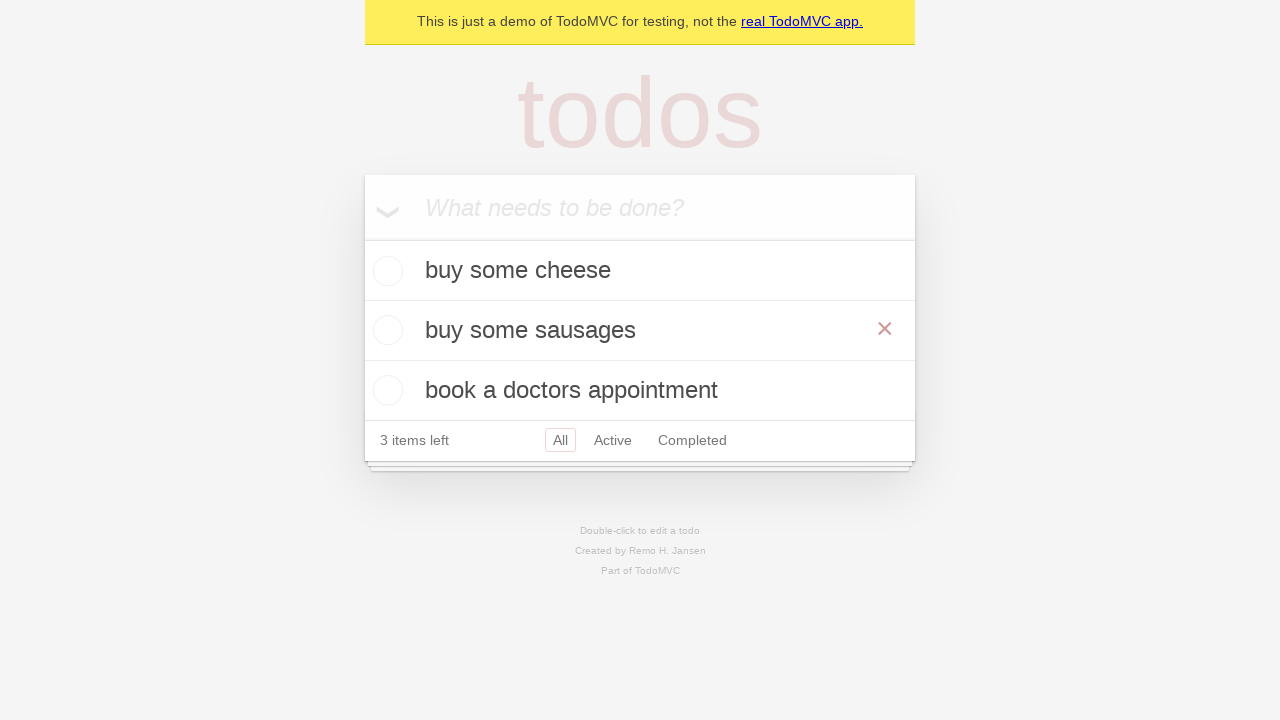

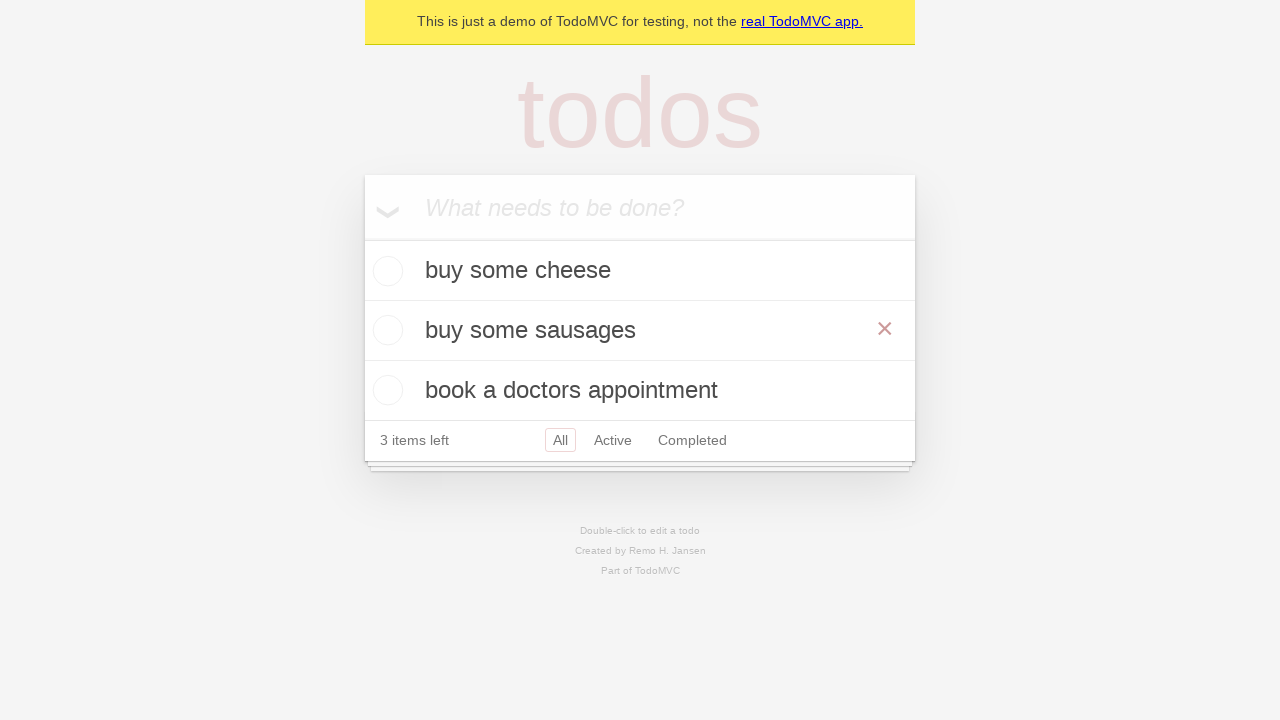